Tests a kitten-collecting game by navigating to the game menu, starting the game, and clicking on kitten images until the game ends with "Game Over"

Starting URL: http://thelab.boozang.com/

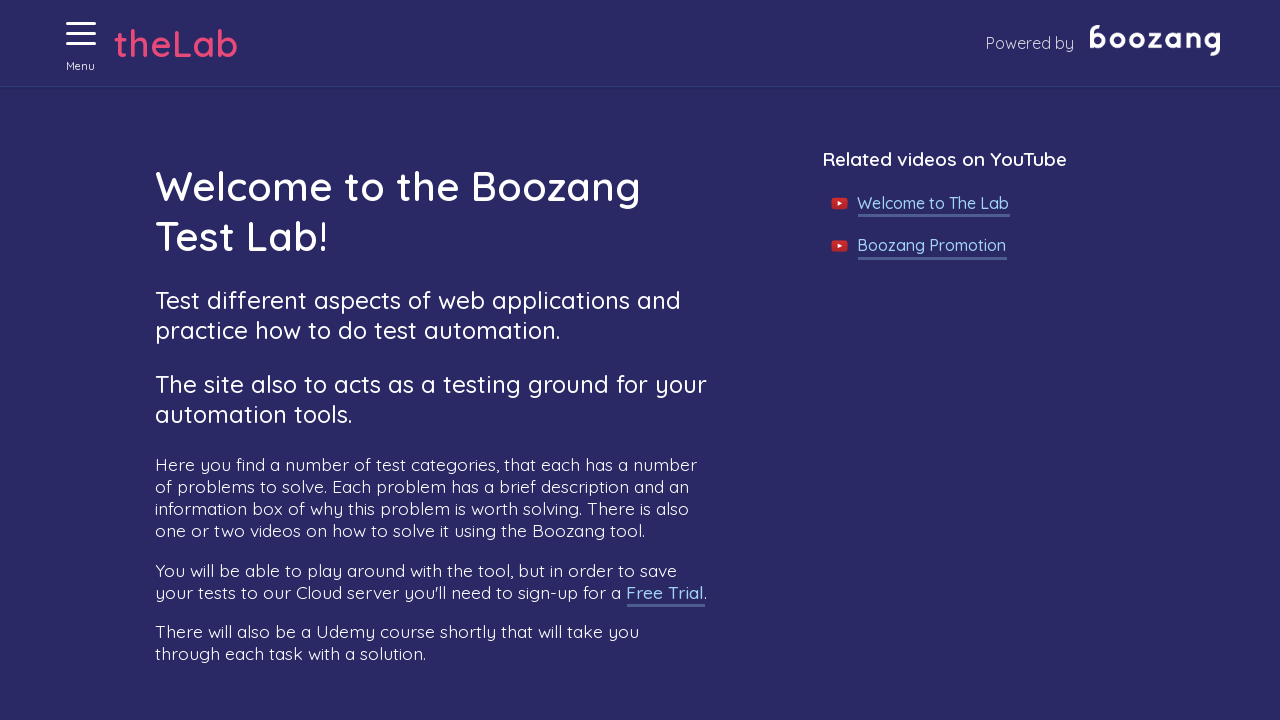

Clicked menu button to open game menu at (81, 34) on xpath=//button[@aria-label='Menu' and @aria-expanded='false']
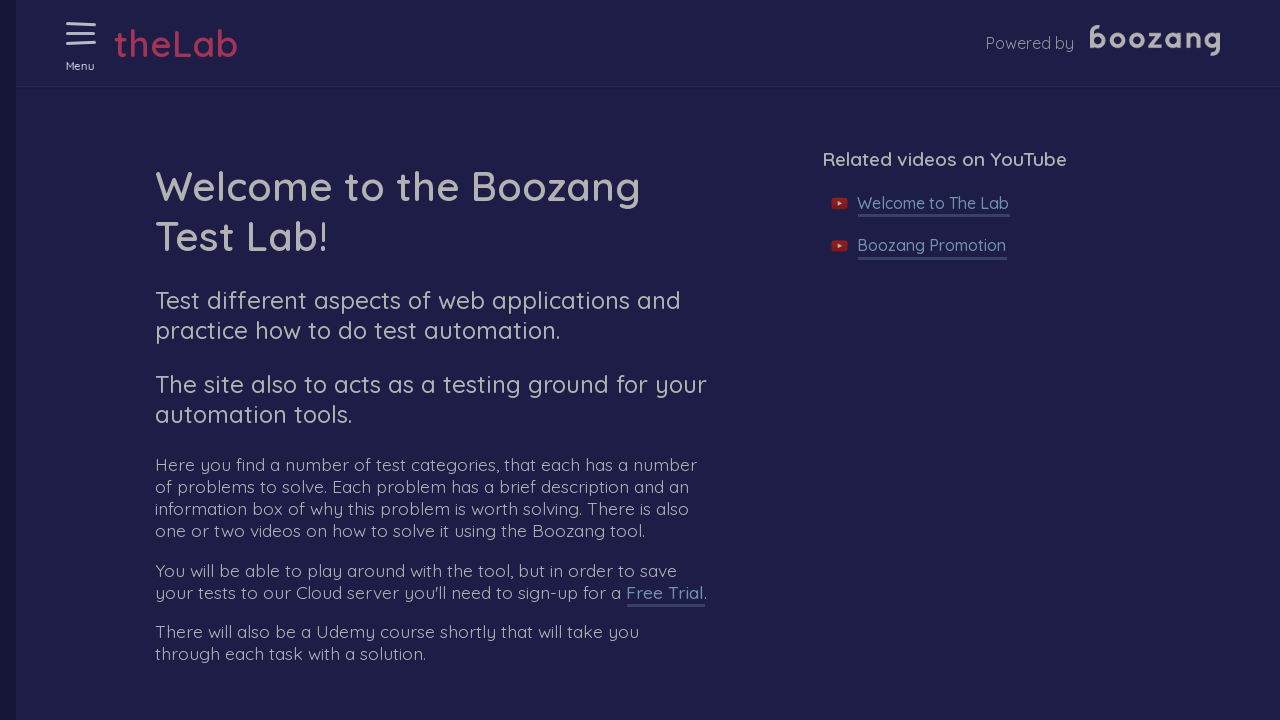

Collecting kittens menu item became visible
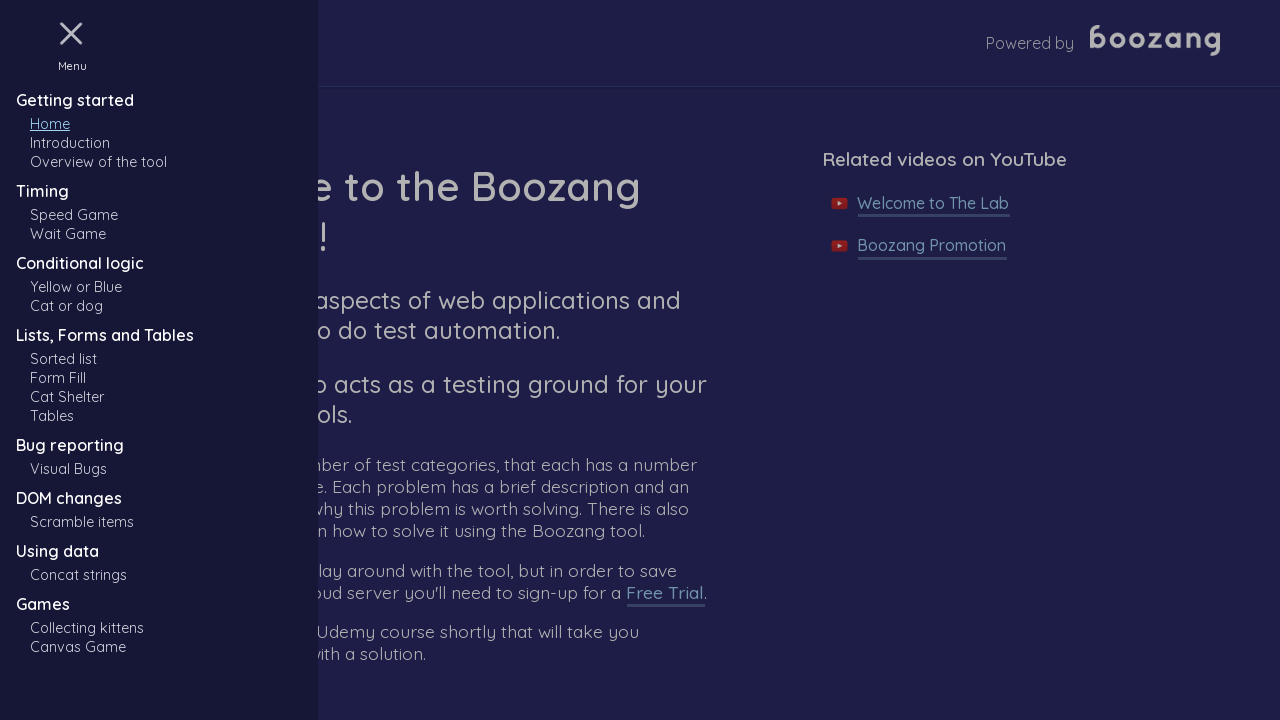

Clicked on Collecting kittens menu item at (119, 628) on xpath=//a[.='Collecting kittens']
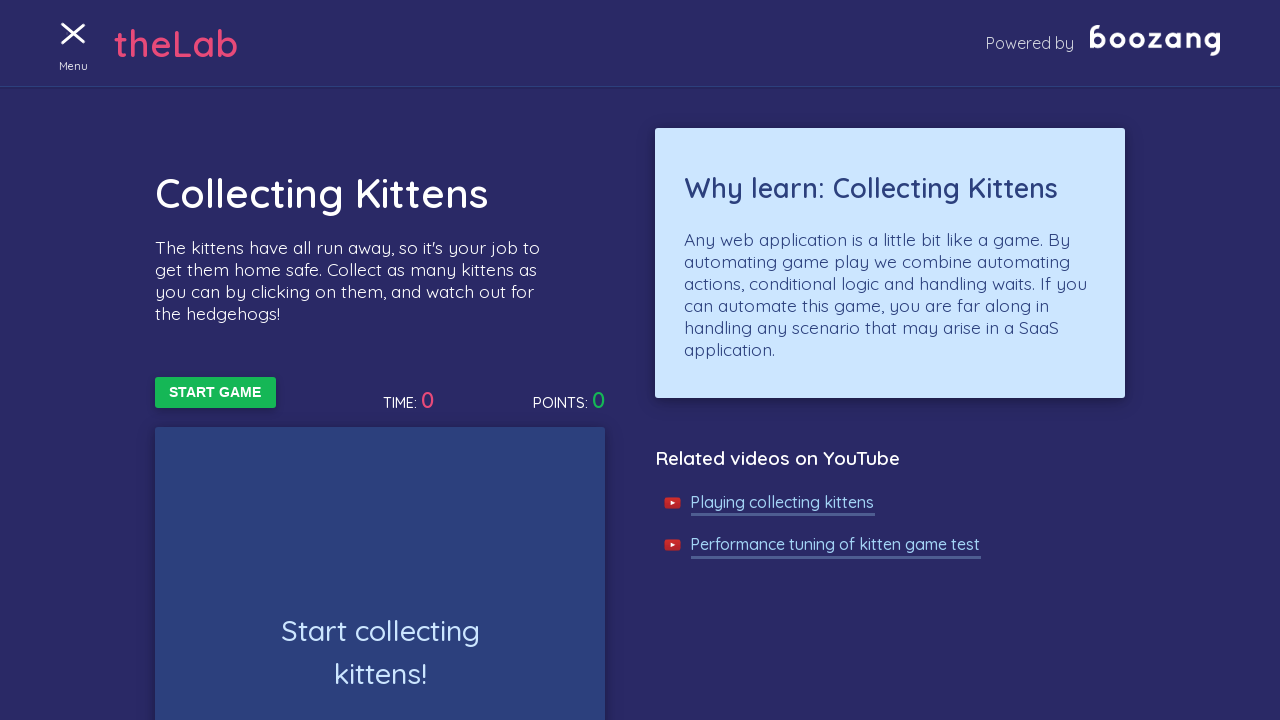

Clicked Start Game button at (215, 393) on xpath=//button[text()='Start Game']
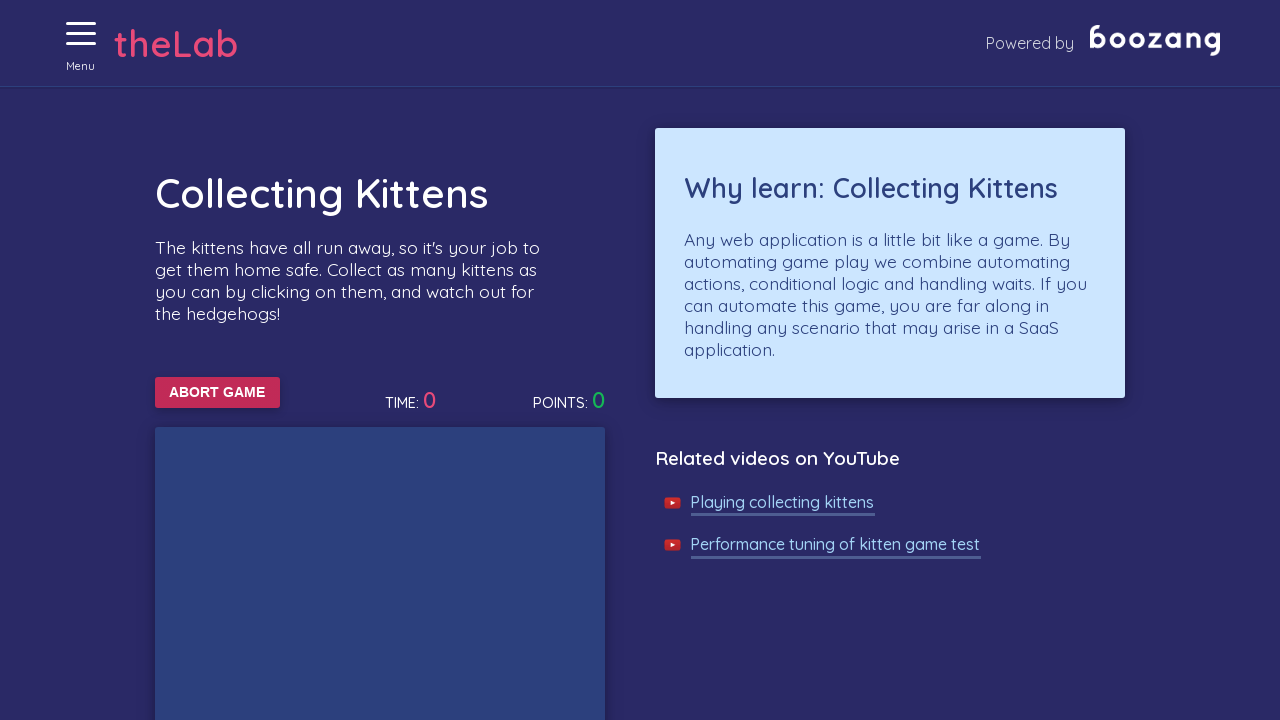

Clicked on a kitten image during gameplay at (404, 360) on //img[@alt='Cat']
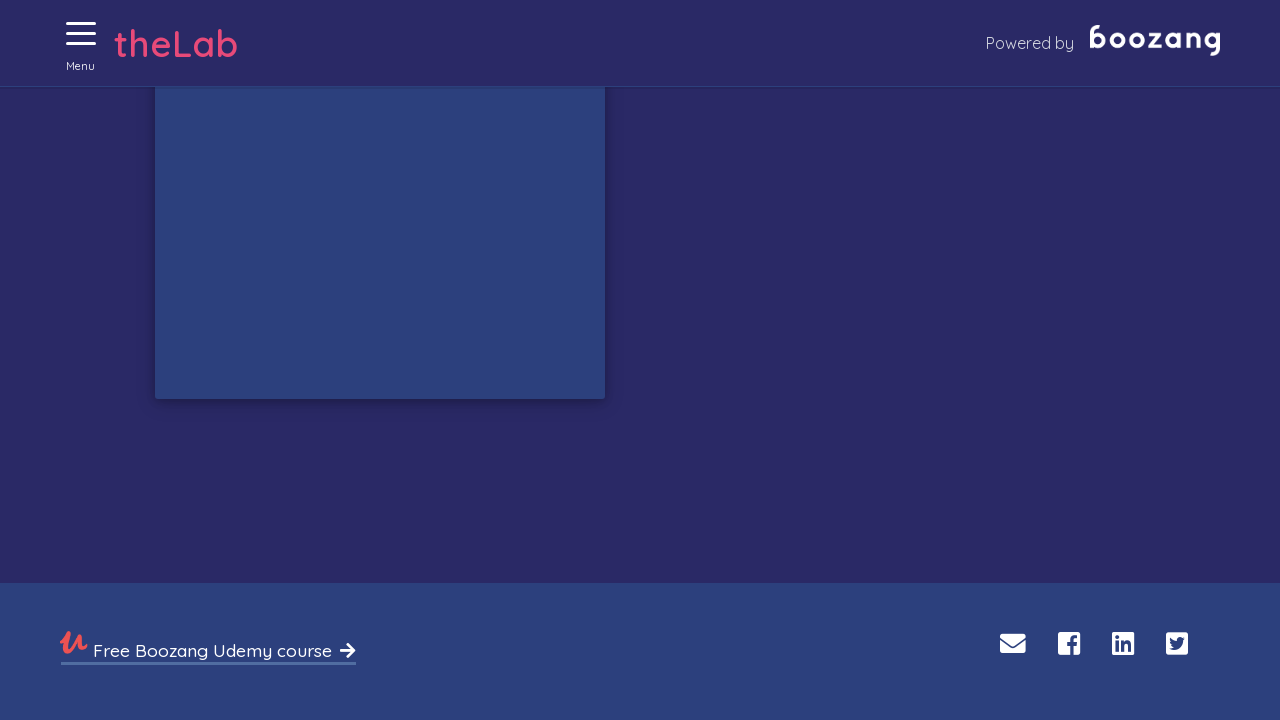

Clicked on a kitten image during gameplay at (548, 360) on //img[@alt='Cat']
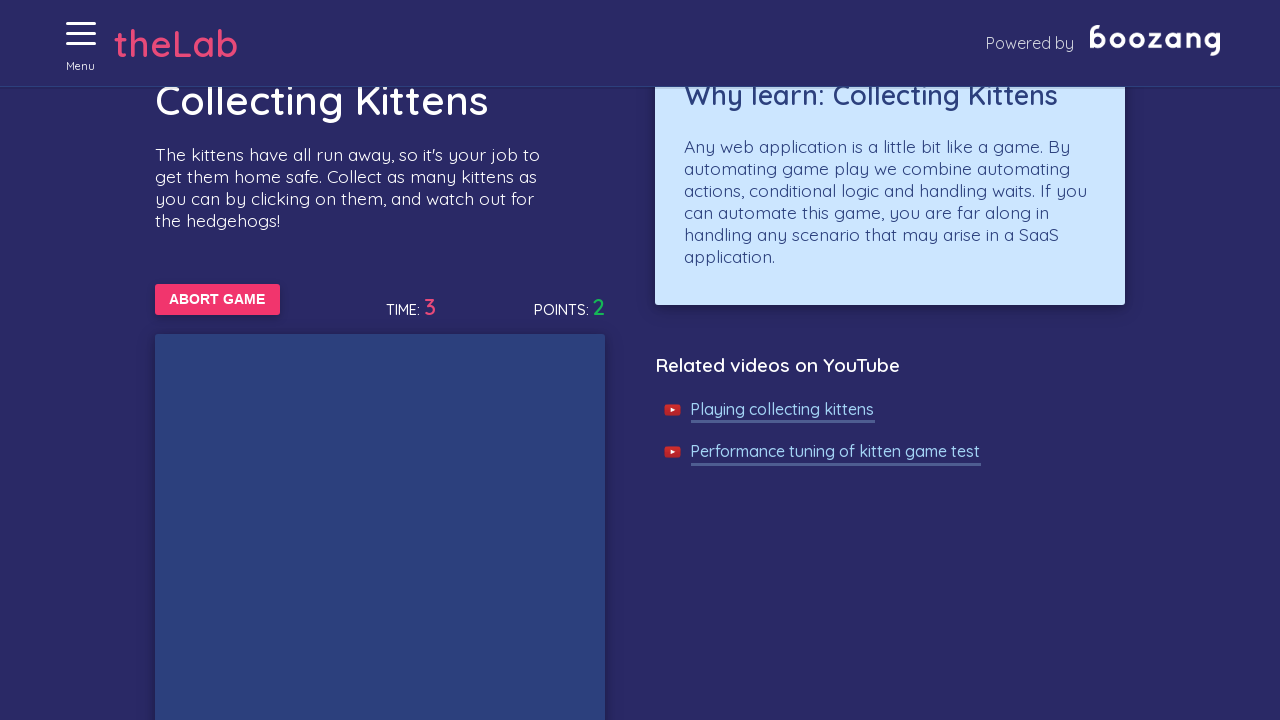

Clicked on a kitten image during gameplay at (438, 678) on //img[@alt='Cat']
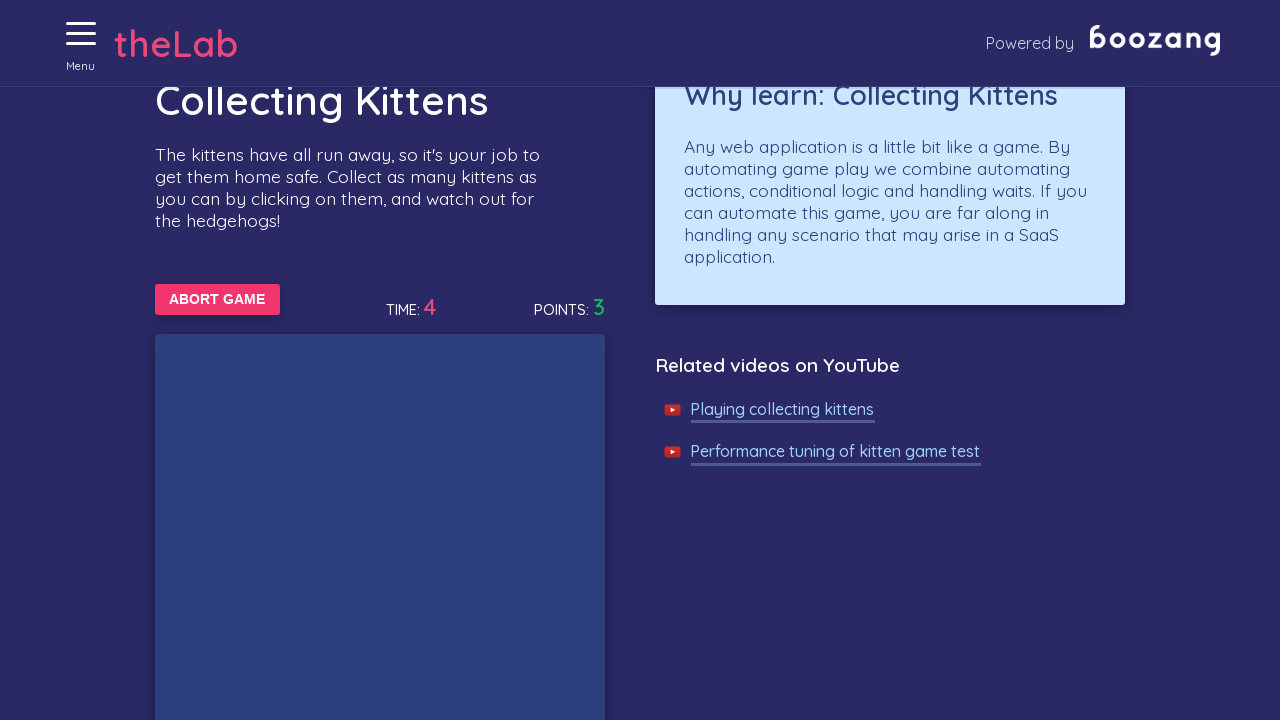

Clicked on a kitten image during gameplay at (548, 585) on //img[@alt='Cat']
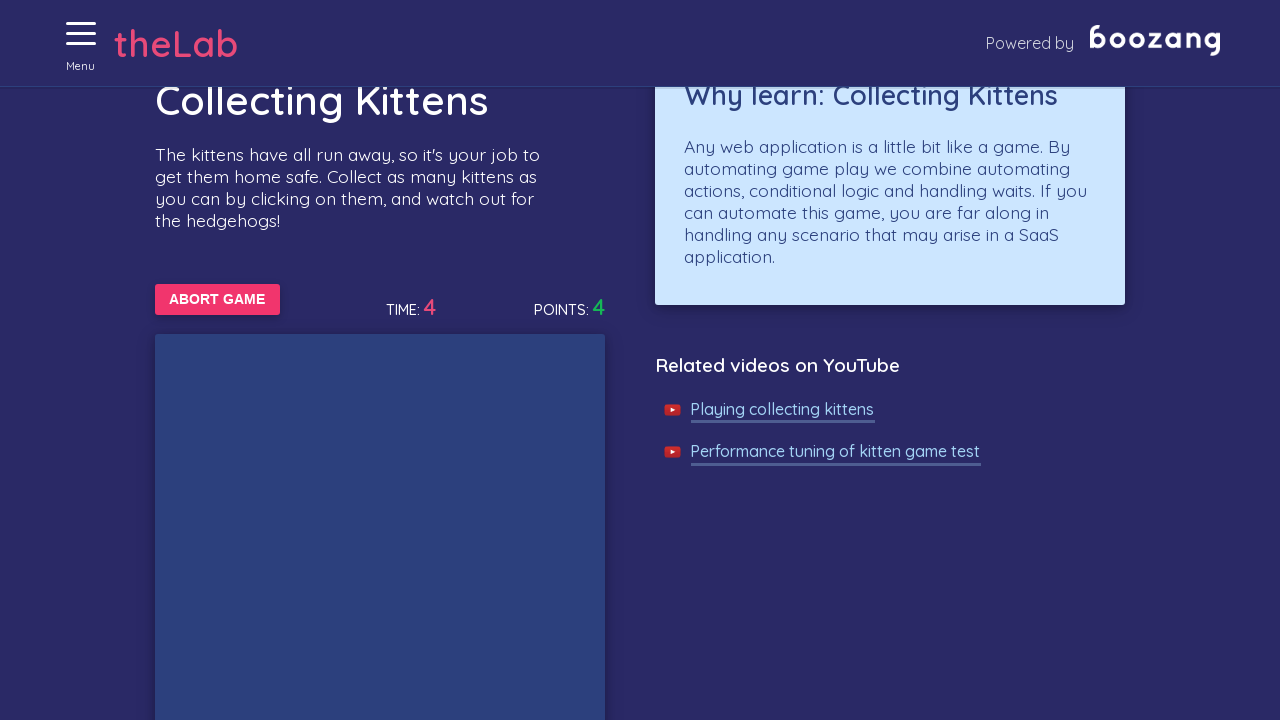

Clicked on a kitten image during gameplay at (322, 630) on //img[@alt='Cat']
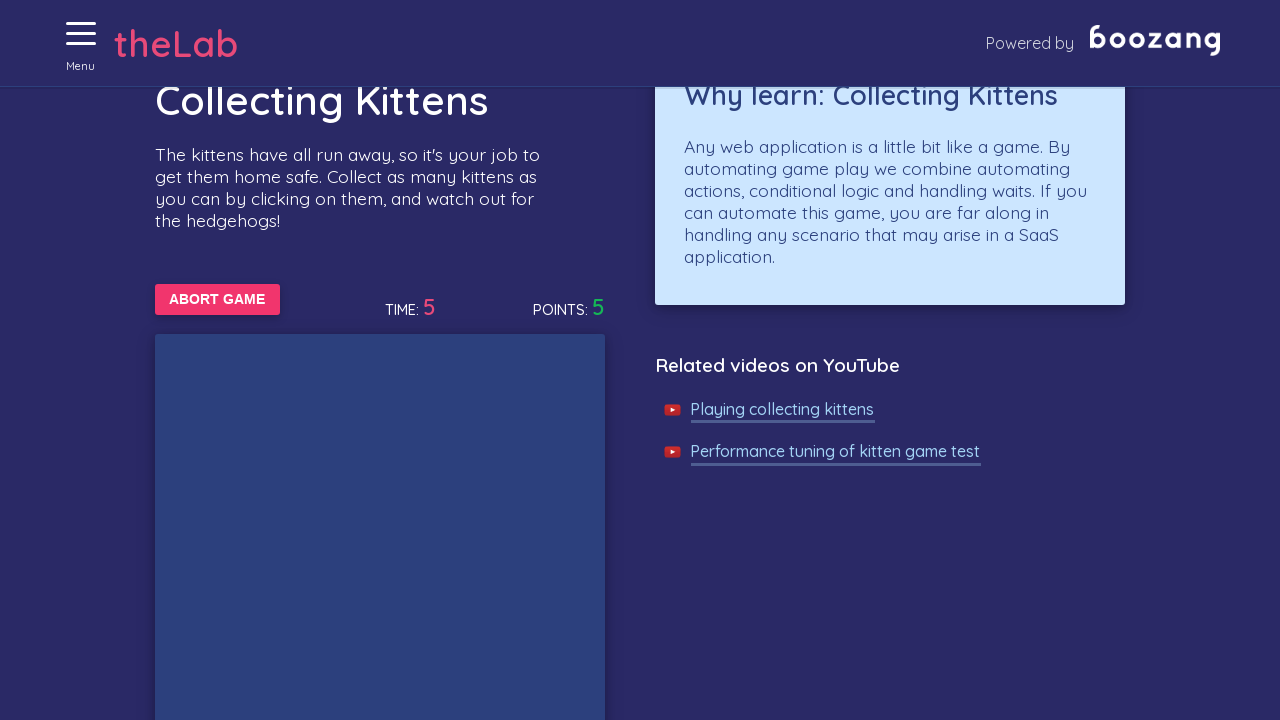

Clicked on a kitten image during gameplay at (384, 671) on //img[@alt='Cat']
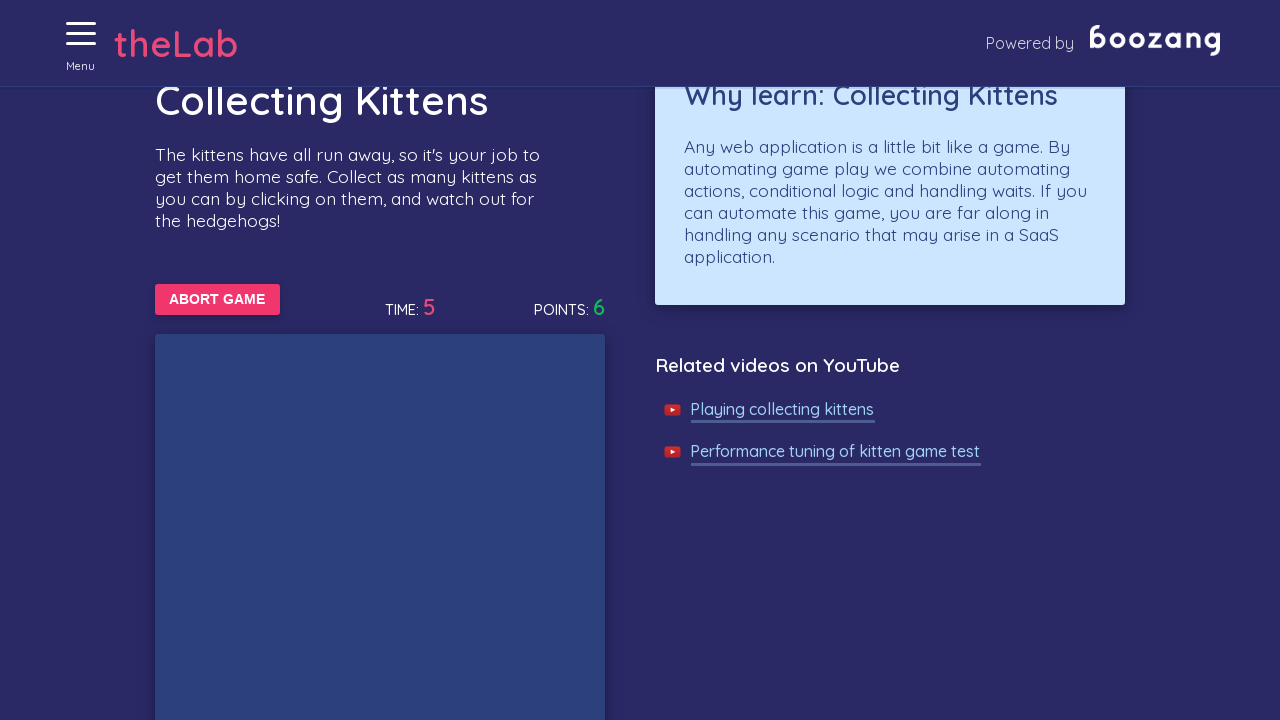

Clicked on a kitten image during gameplay at (320, 410) on //img[@alt='Cat']
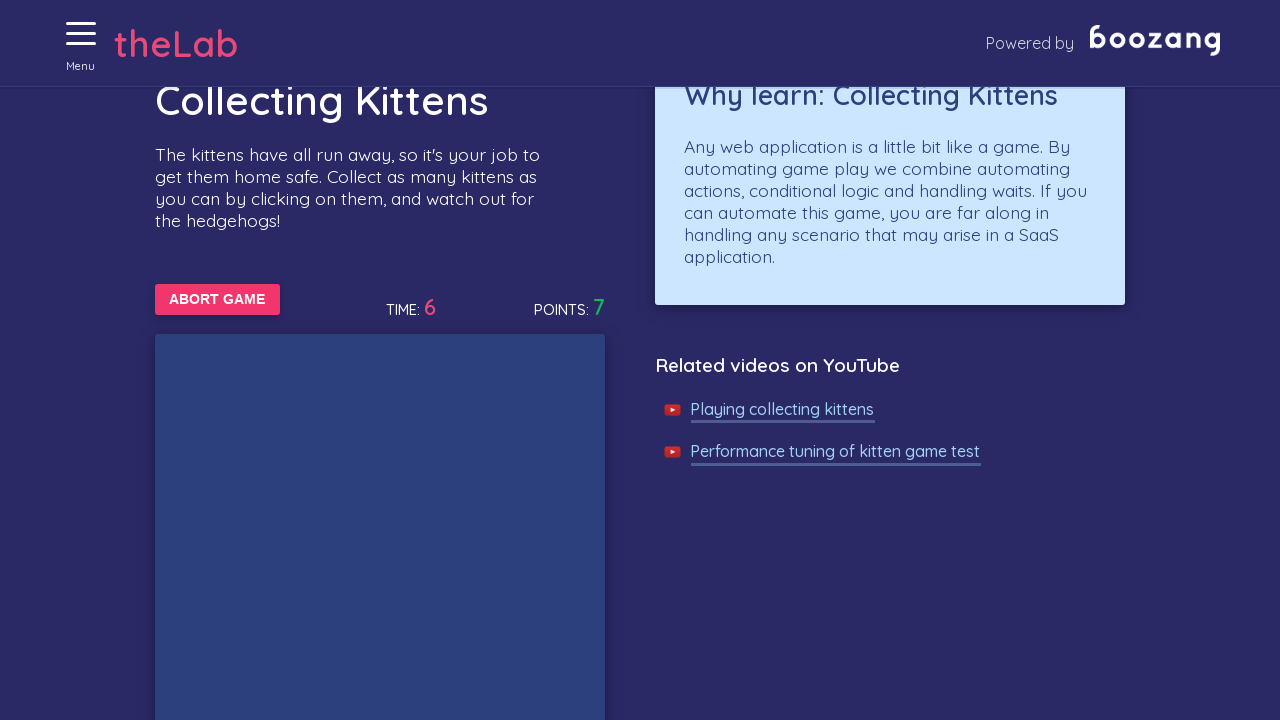

Clicked on a kitten image during gameplay at (344, 466) on //img[@alt='Cat']
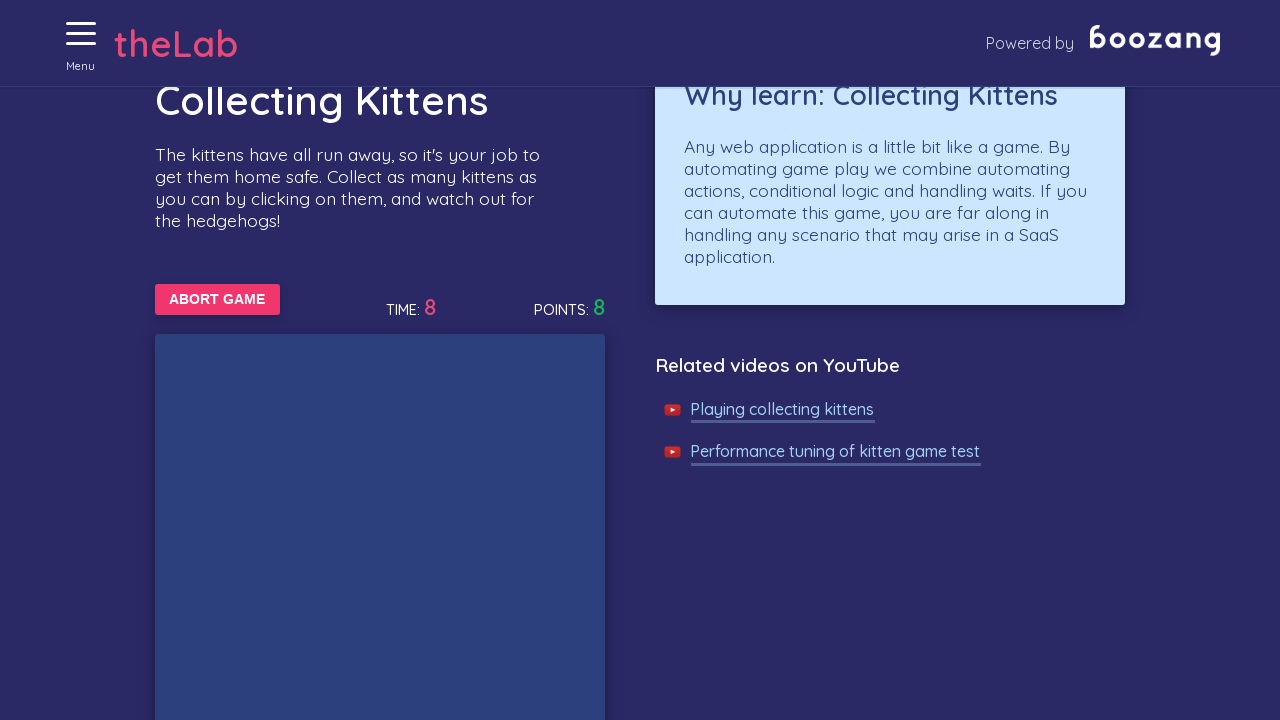

Clicked on a kitten image during gameplay at (564, 525) on //img[@alt='Cat']
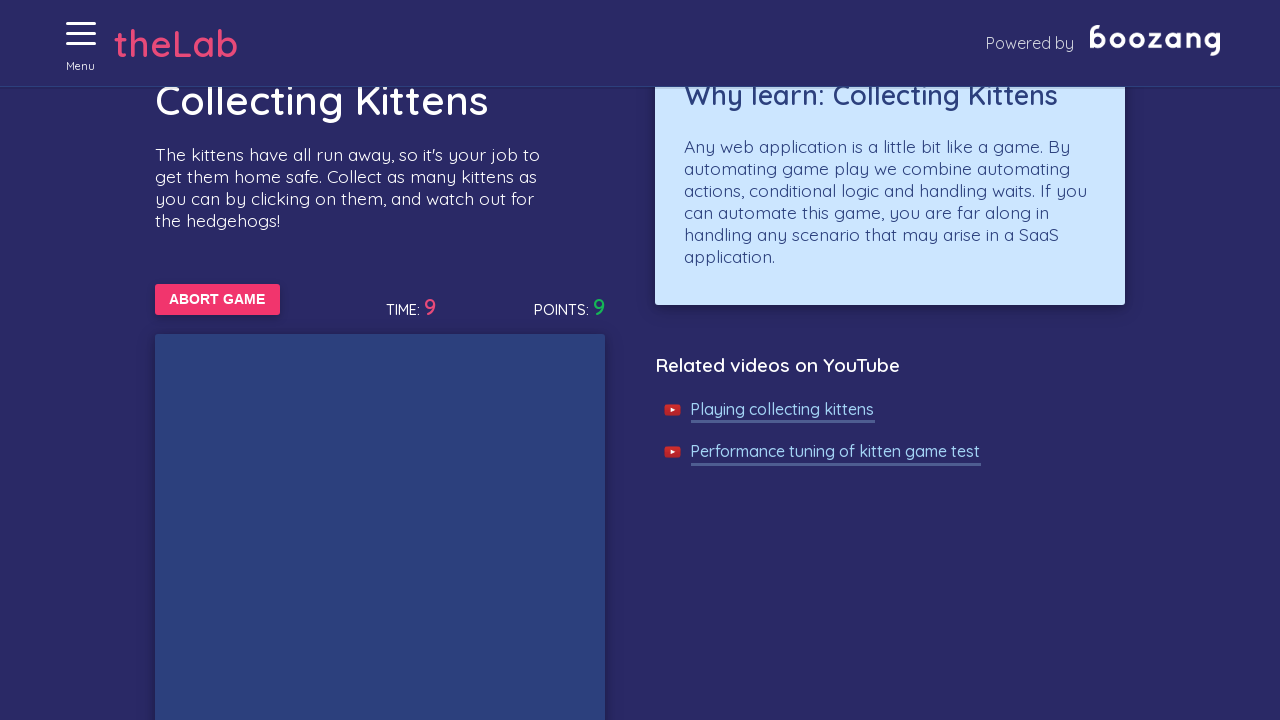

Clicked on a kitten image during gameplay at (384, 455) on //img[@alt='Cat']
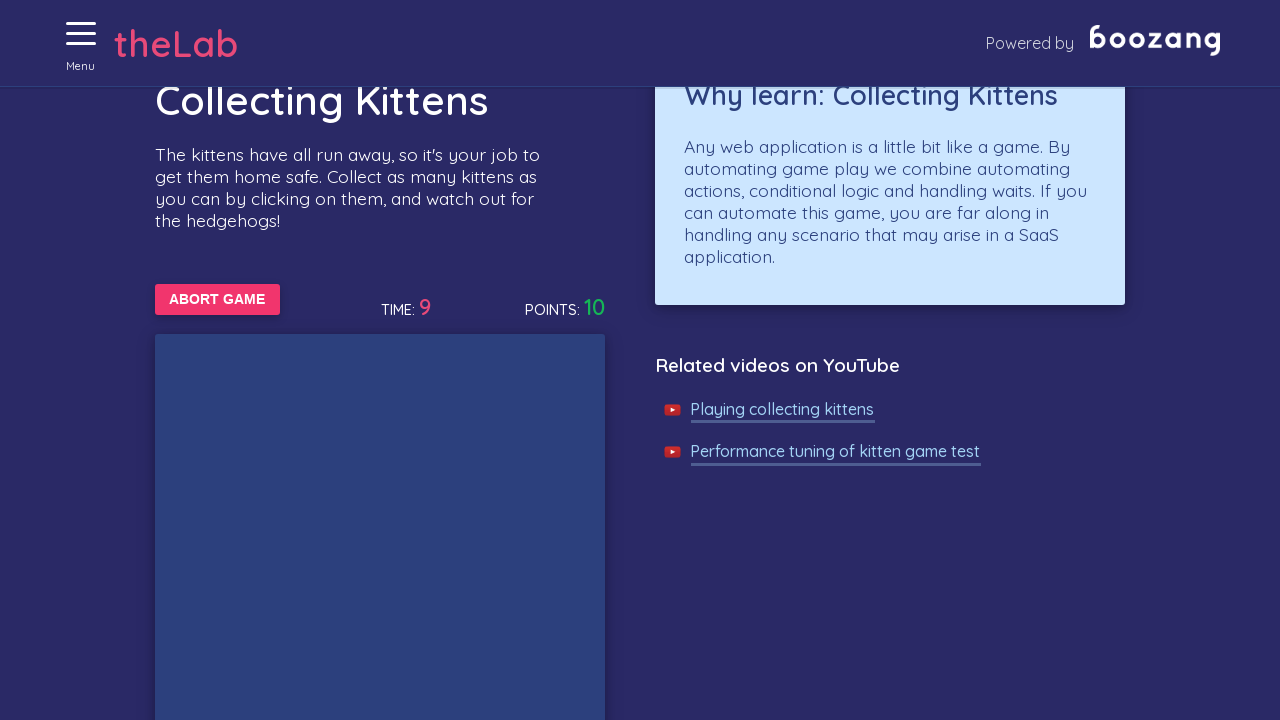

Clicked on a kitten image during gameplay at (326, 694) on //img[@alt='Cat']
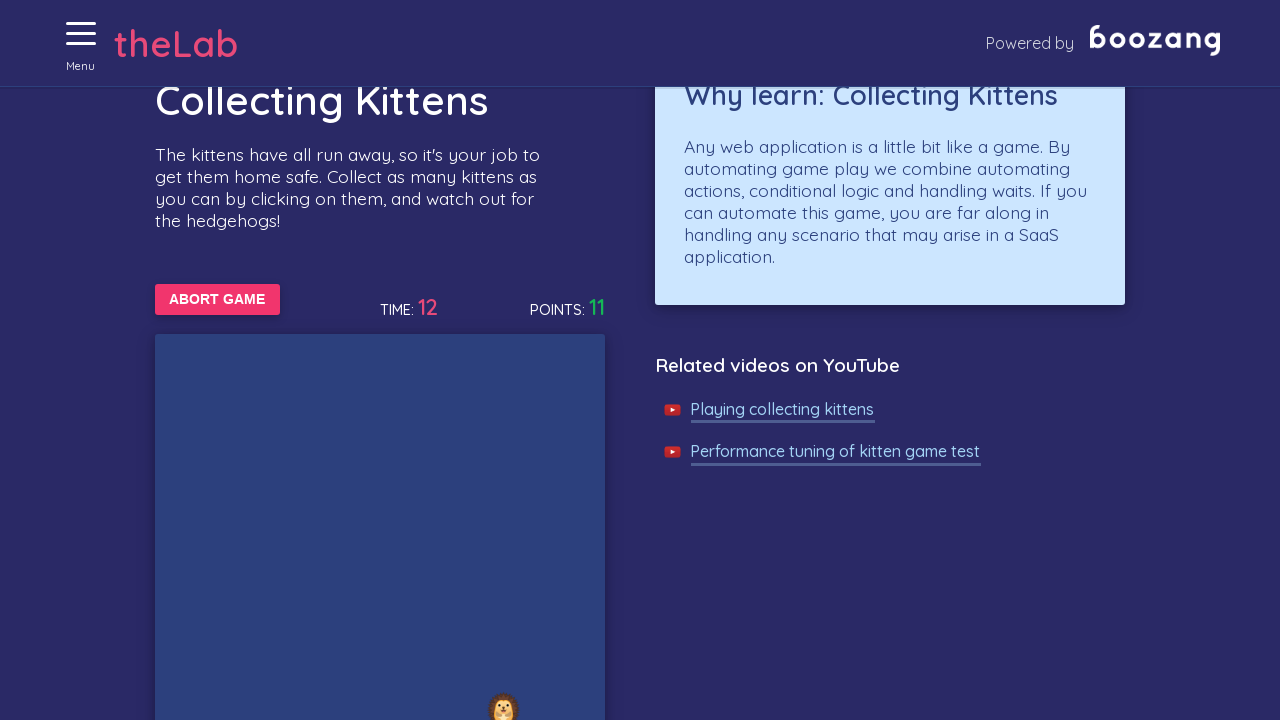

Clicked on a kitten image during gameplay at (252, 471) on //img[@alt='Cat']
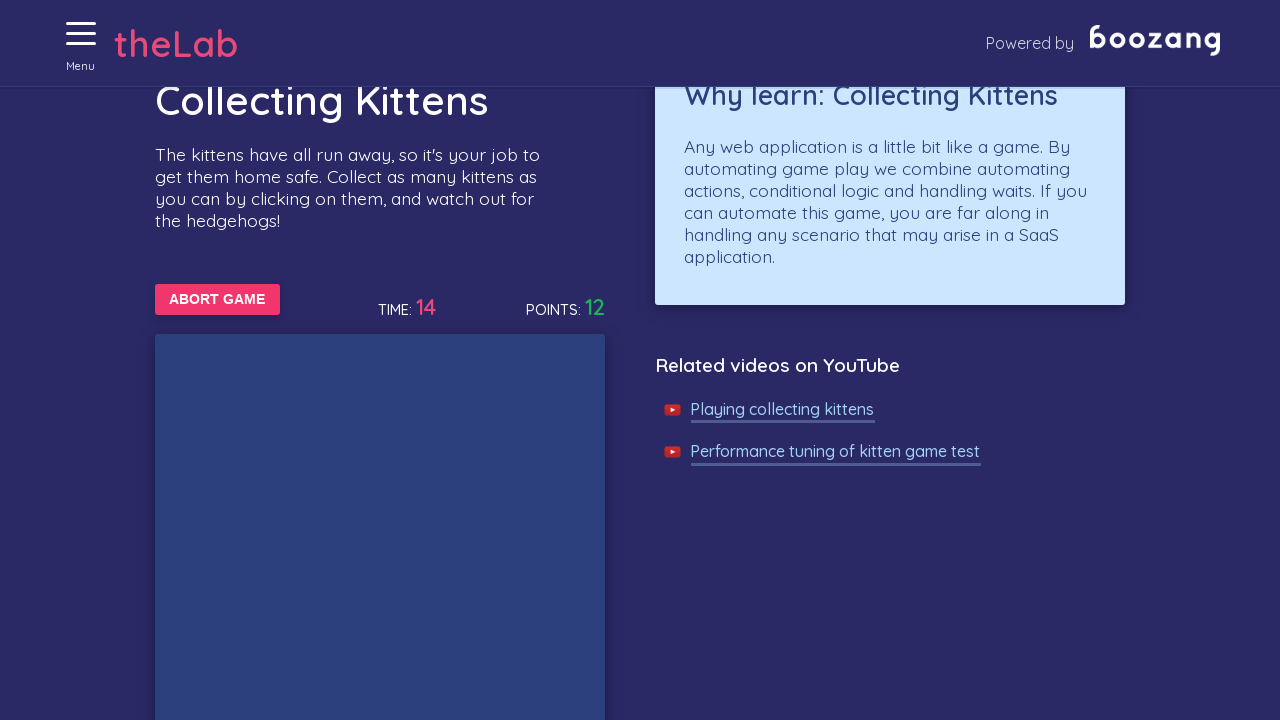

Clicked on a kitten image during gameplay at (340, 488) on //img[@alt='Cat']
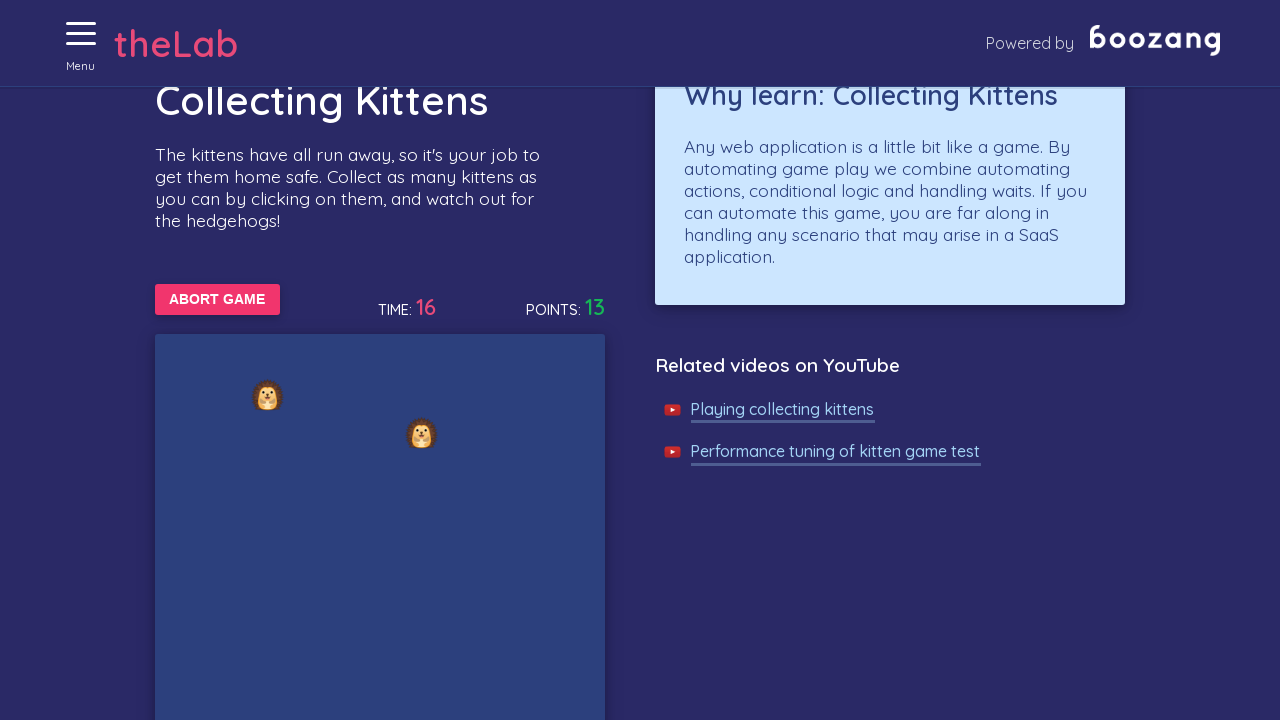

Clicked on a kitten image during gameplay at (234, 420) on //img[@alt='Cat']
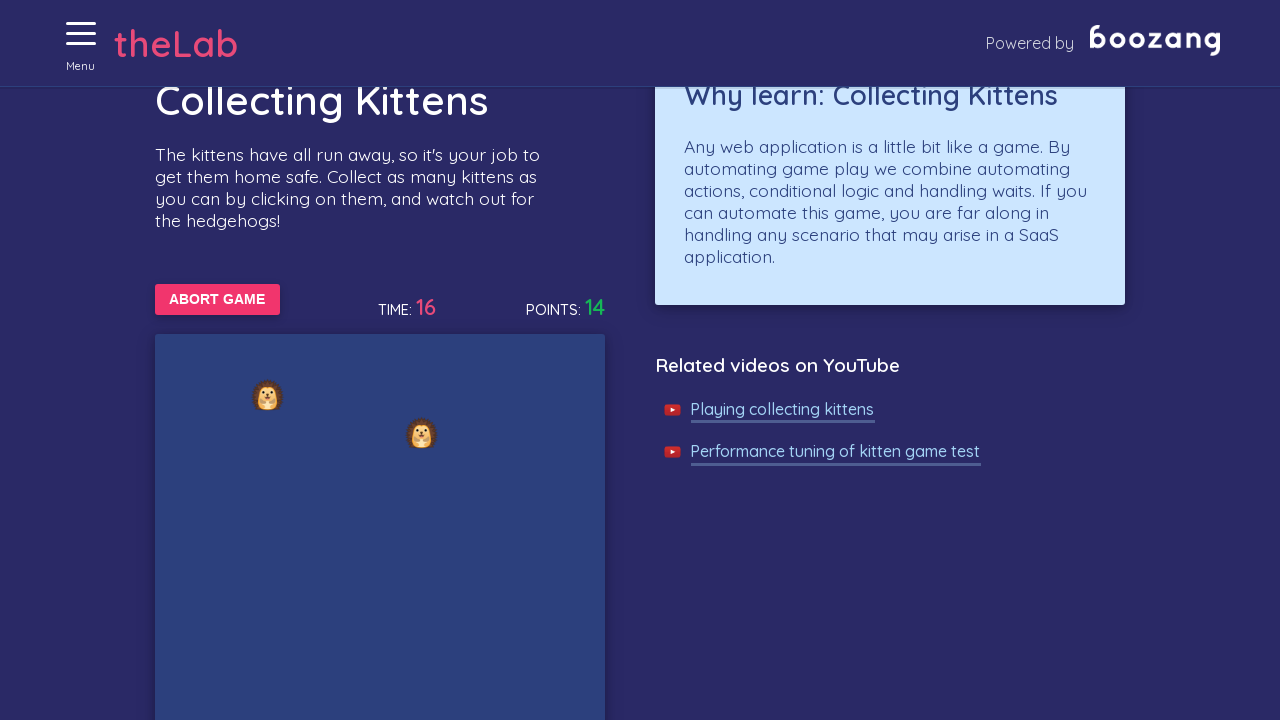

Clicked on a kitten image during gameplay at (538, 360) on //img[@alt='Cat']
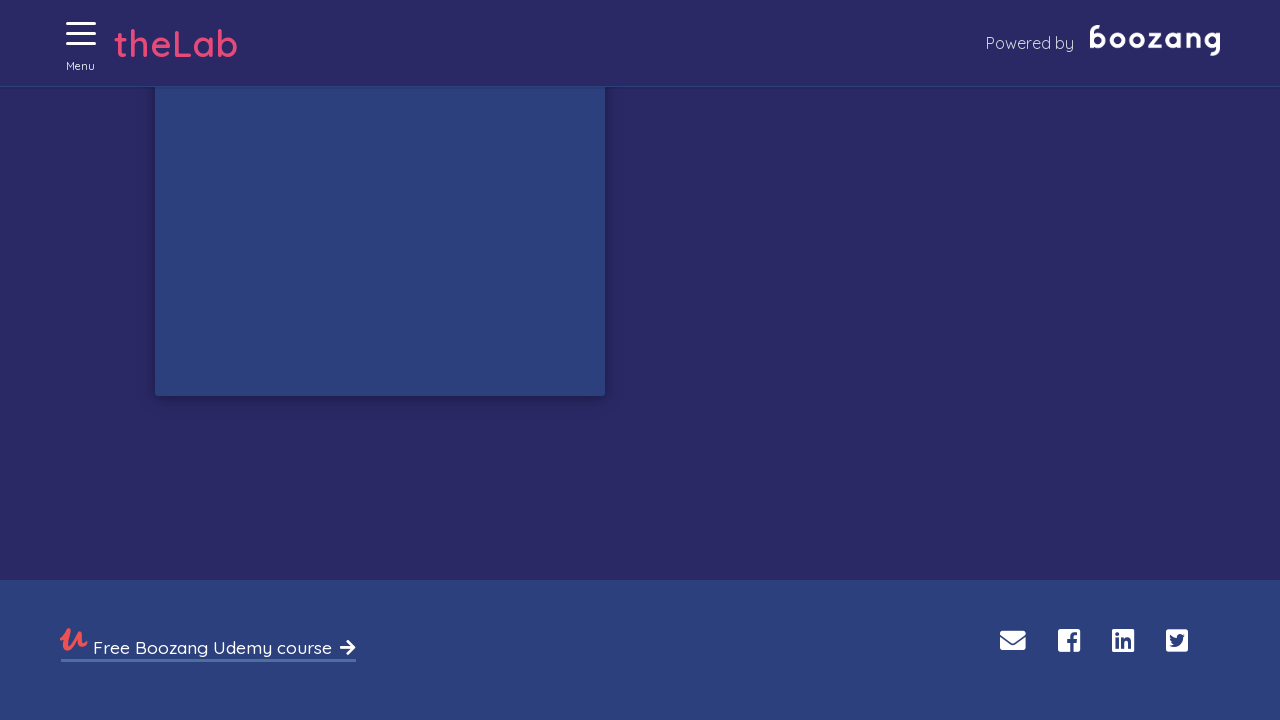

Clicked on a kitten image during gameplay at (434, 95) on //img[@alt='Cat']
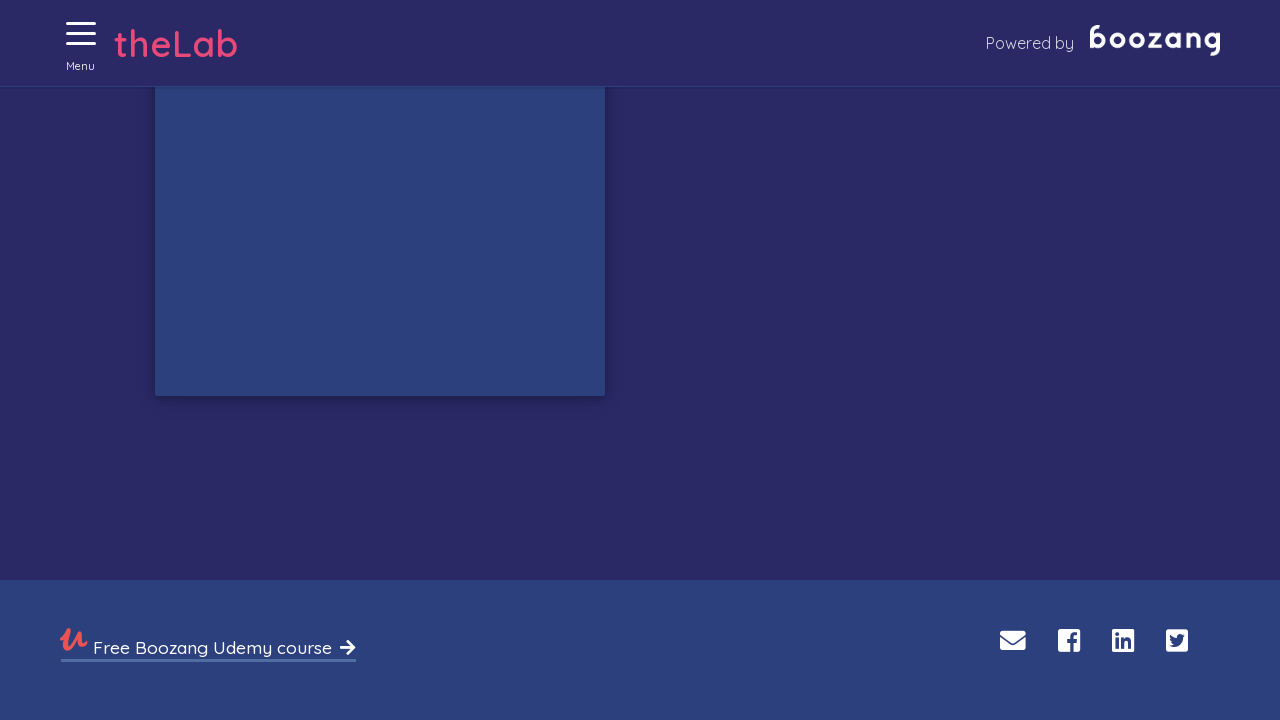

Clicked on a kitten image during gameplay at (566, 268) on //img[@alt='Cat']
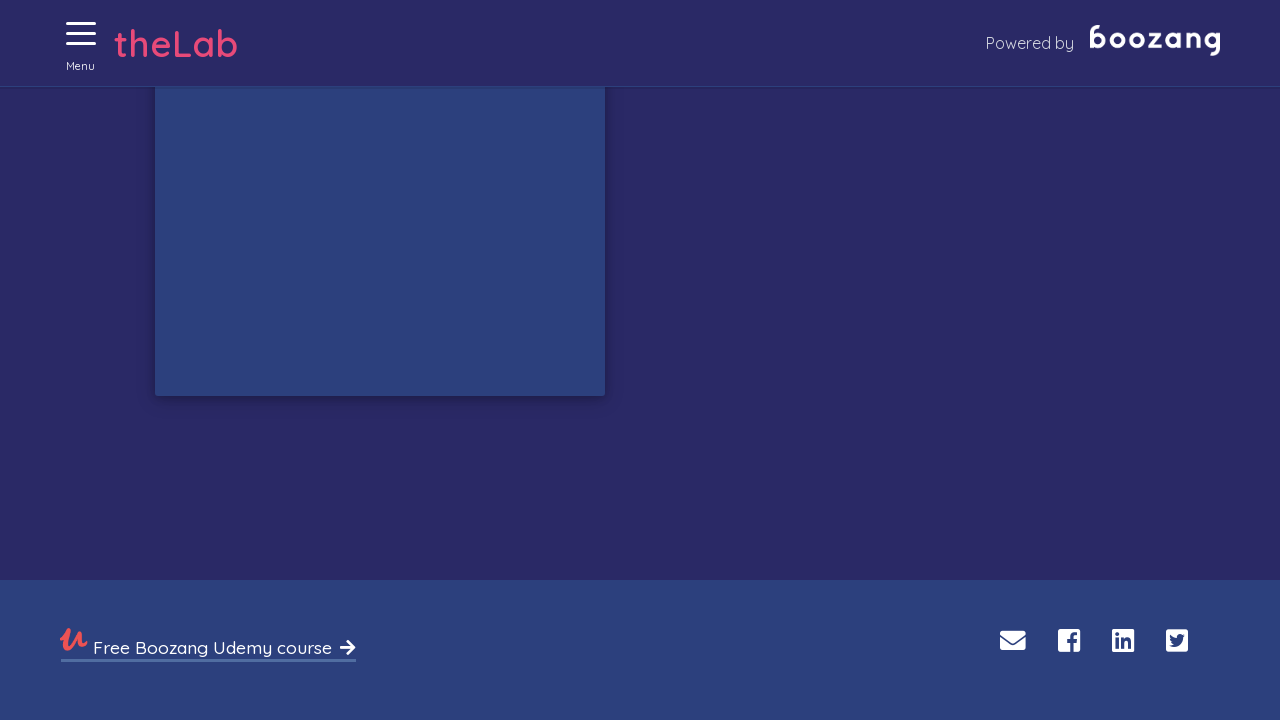

Clicked on a kitten image during gameplay at (374, 318) on //img[@alt='Cat']
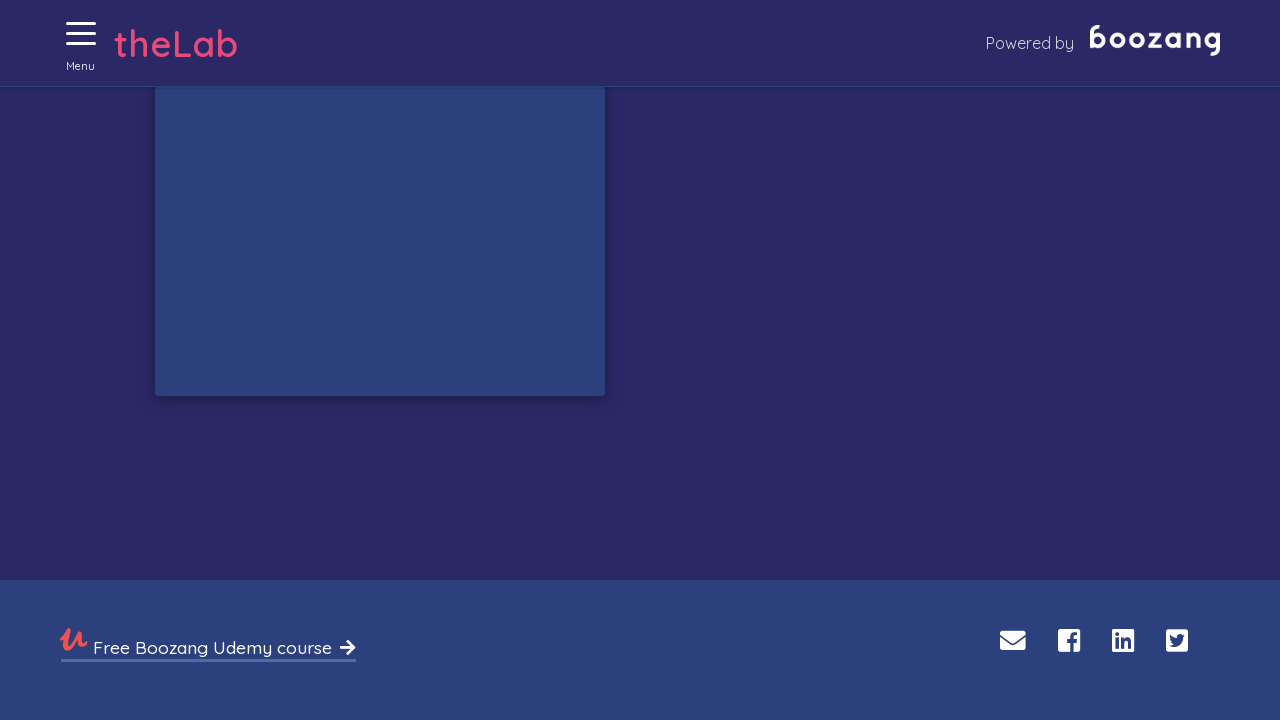

Clicked on a kitten image during gameplay at (370, 503) on //img[@alt='Cat']
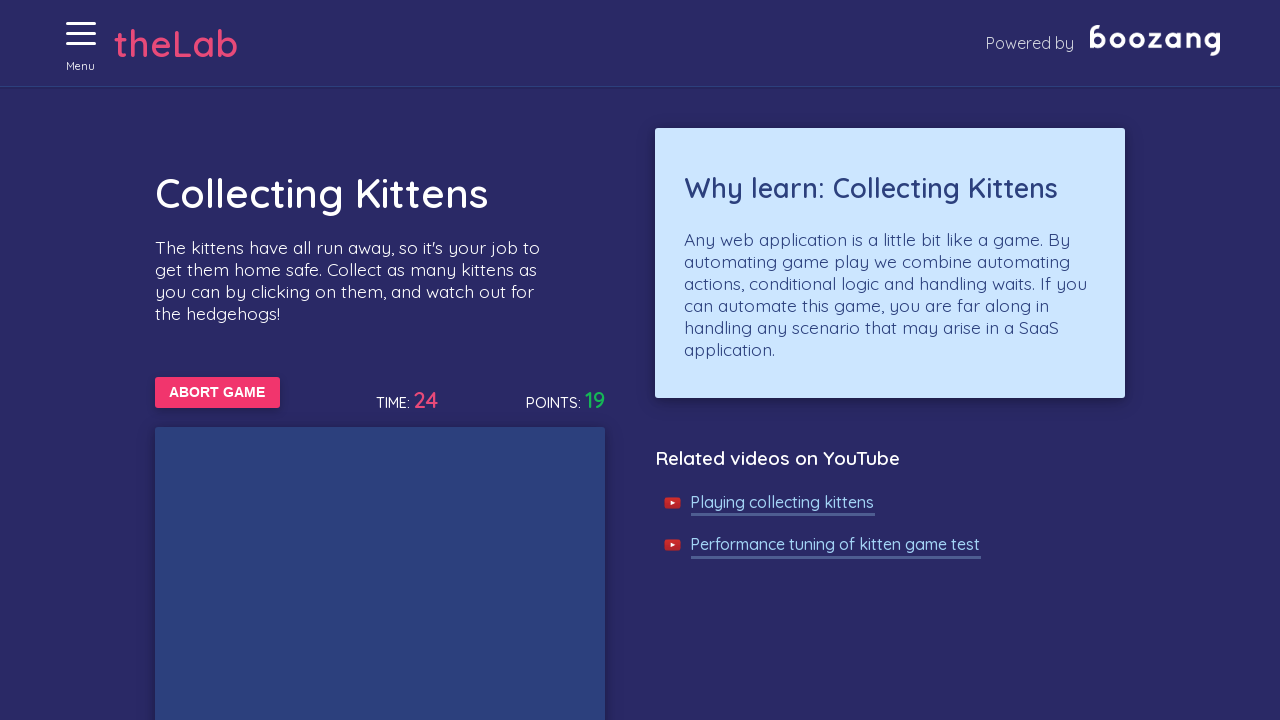

Clicked on a kitten image during gameplay at (210, 360) on //img[@alt='Cat']
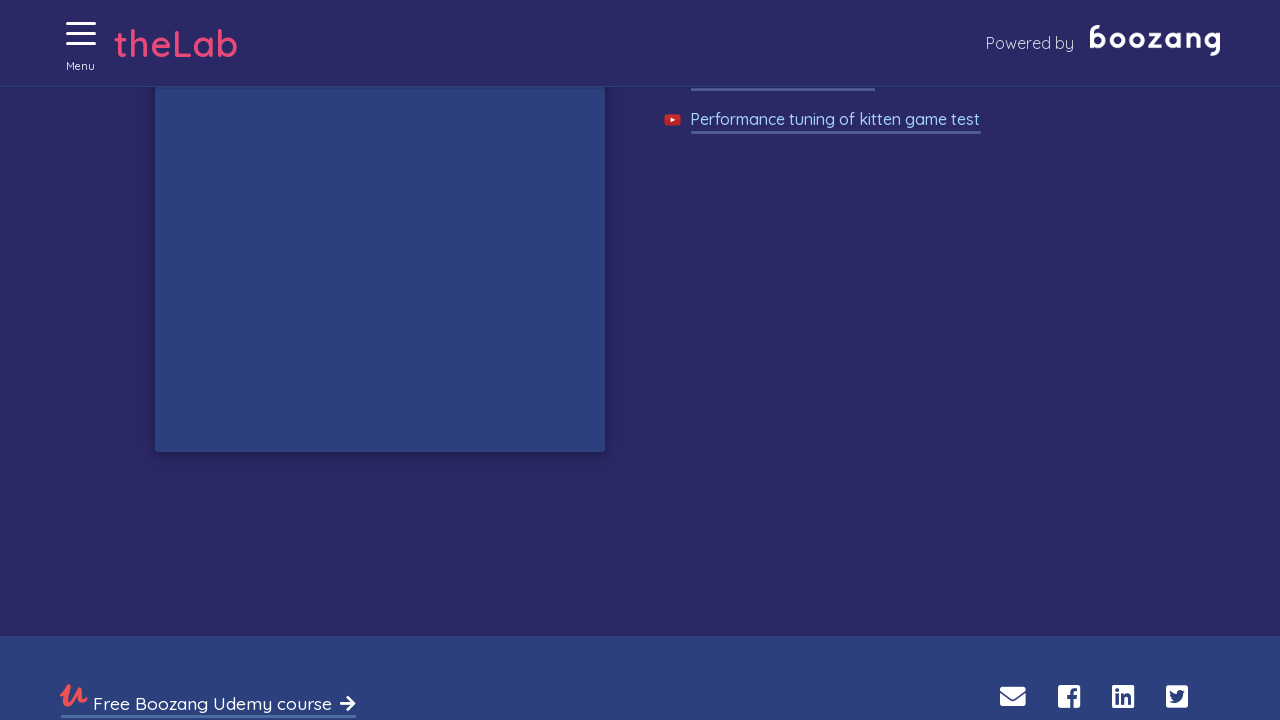

Clicked on a kitten image during gameplay at (230, 247) on //img[@alt='Cat']
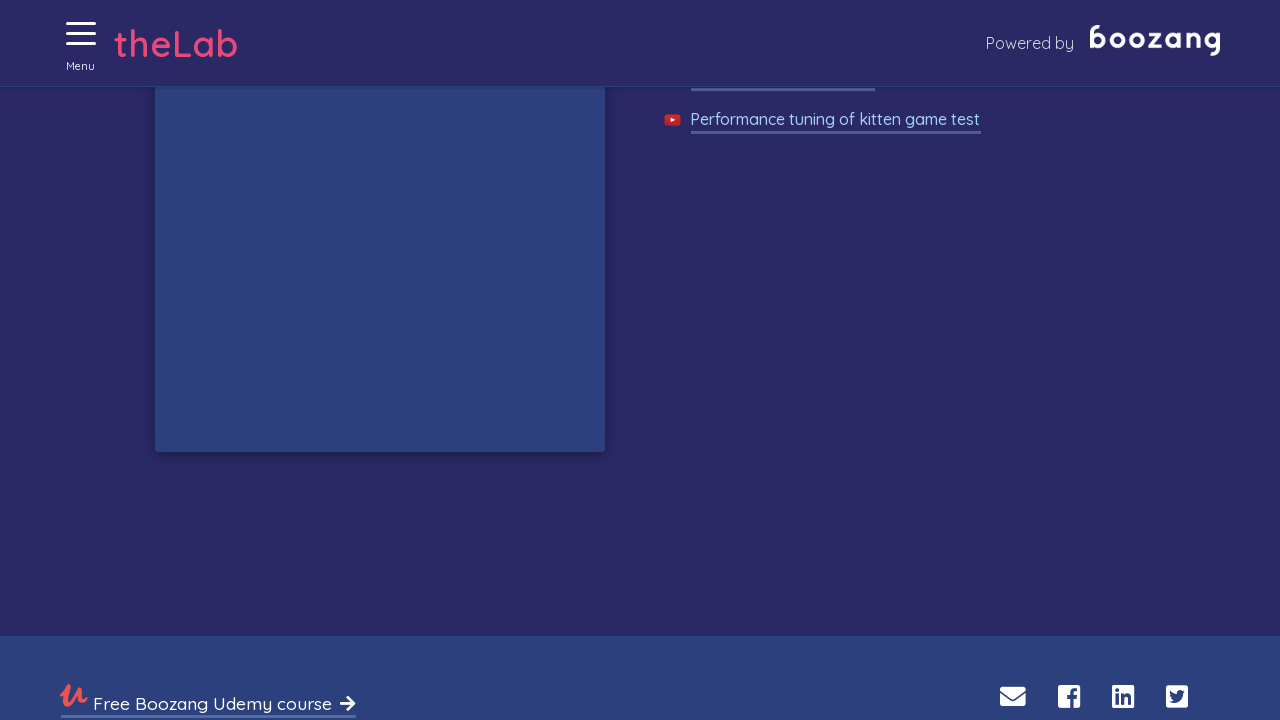

Game Over message appeared - game completed
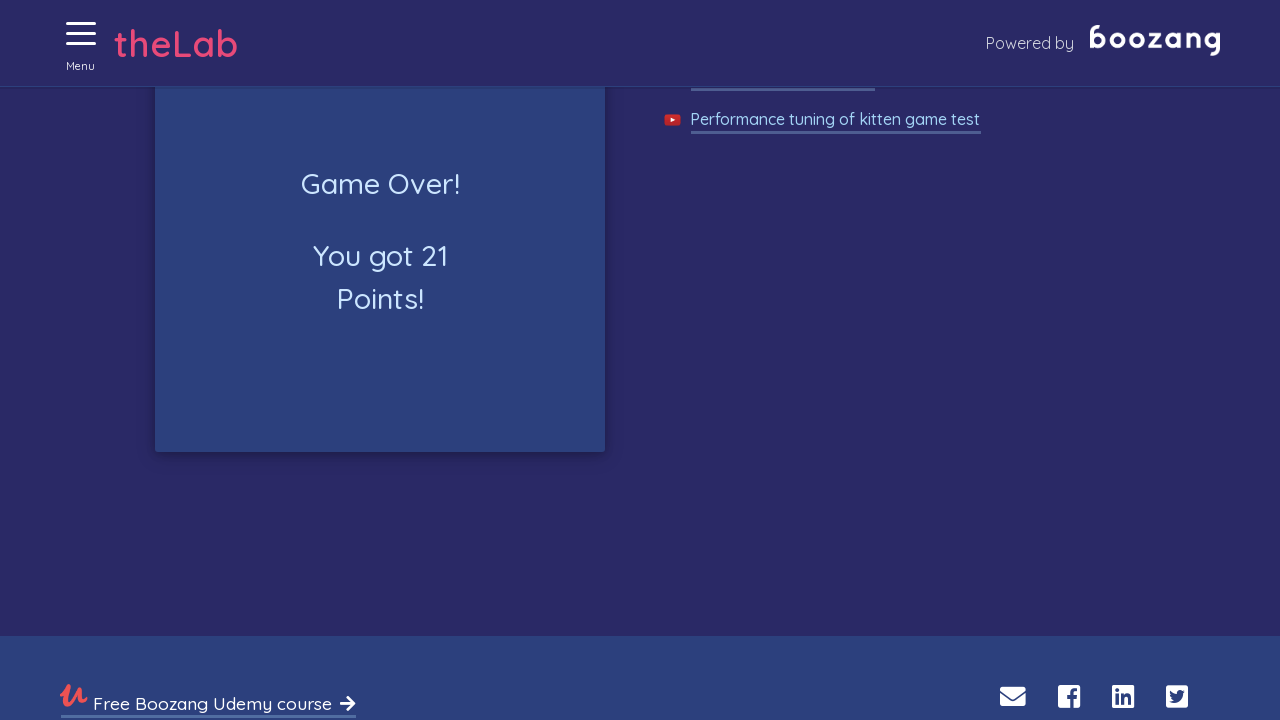

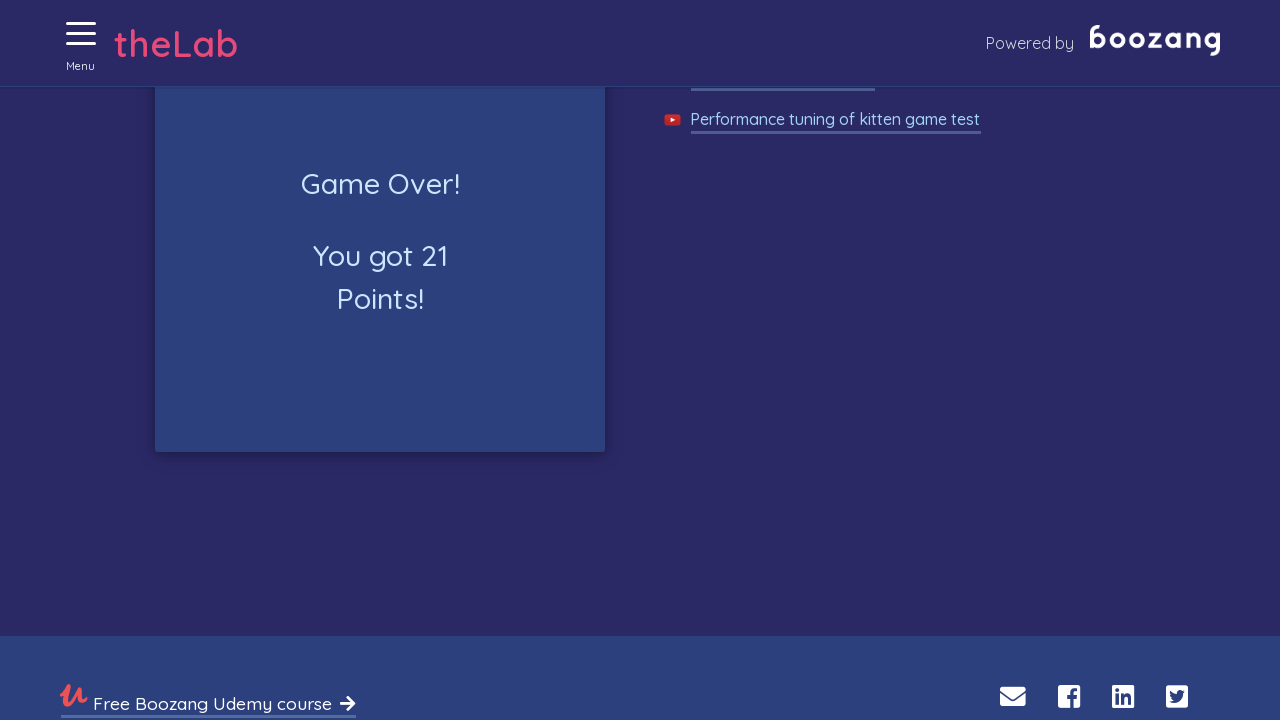